Tests different button interactions including double-click and right-click actions on a demo page

Starting URL: https://demoqa.com/buttons

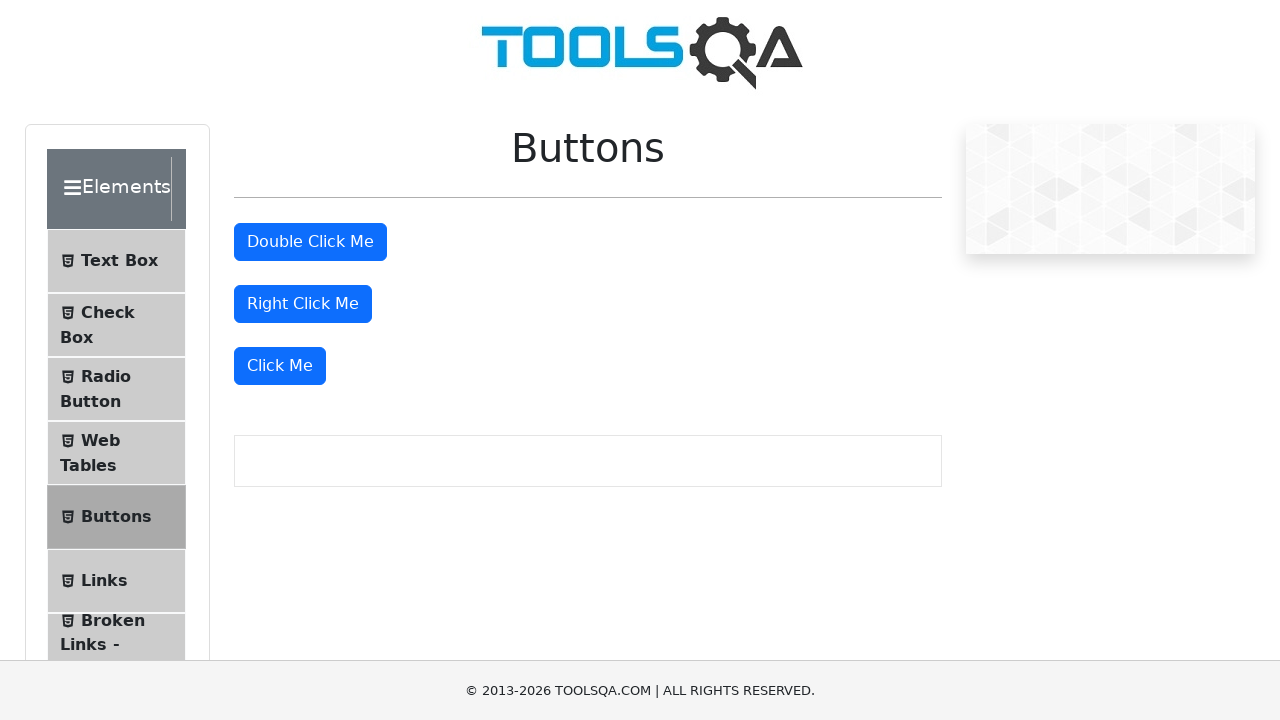

Located the double-click button element
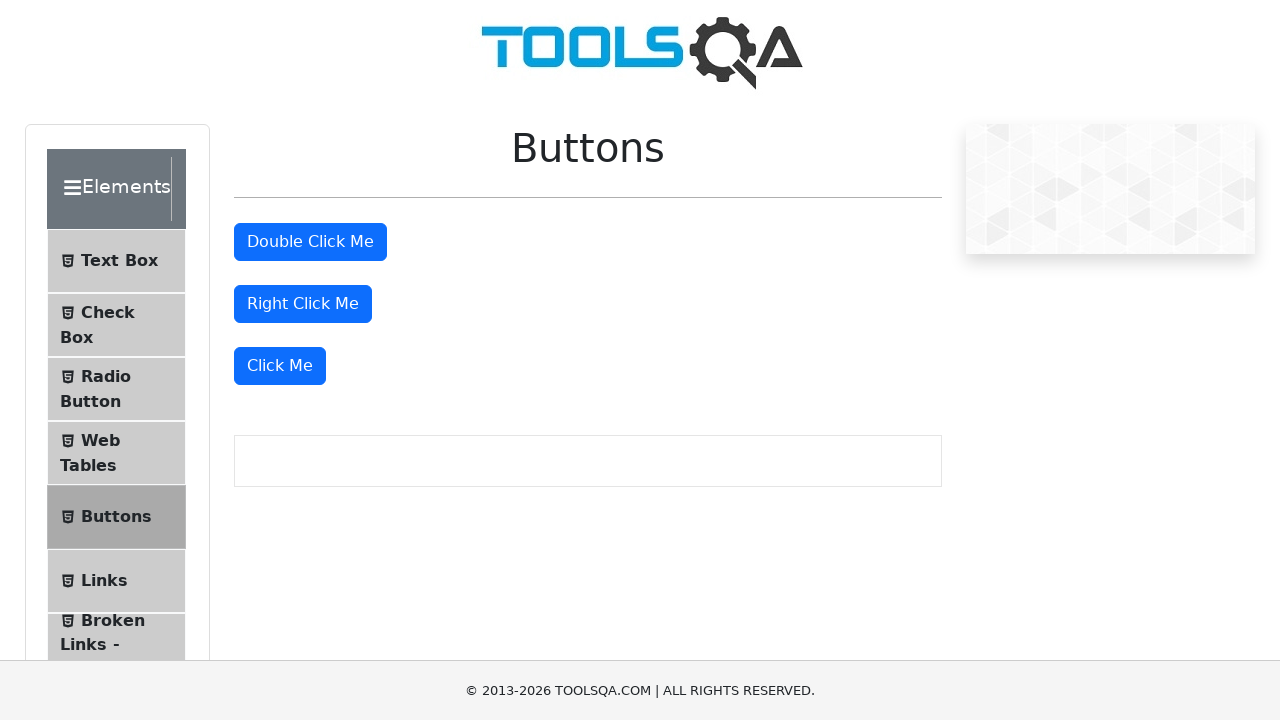

Double-clicked the double-click button at (310, 242) on #doubleClickBtn
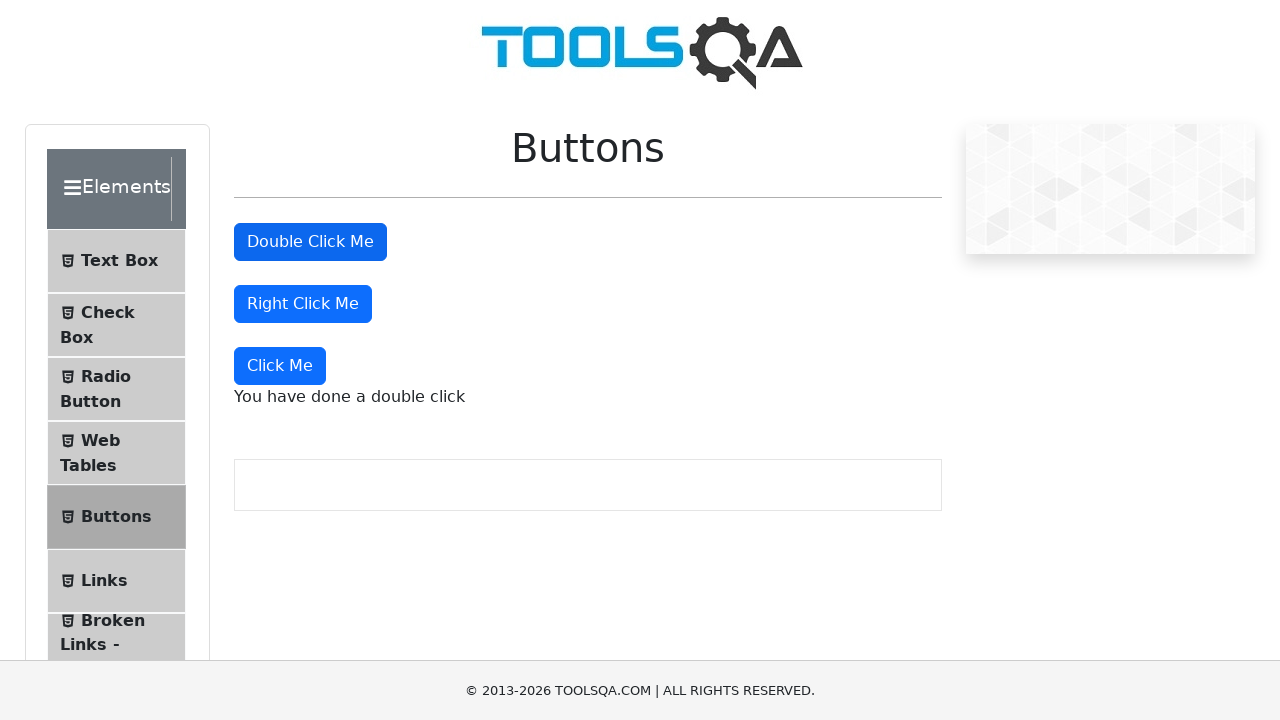

Located the right-click button element
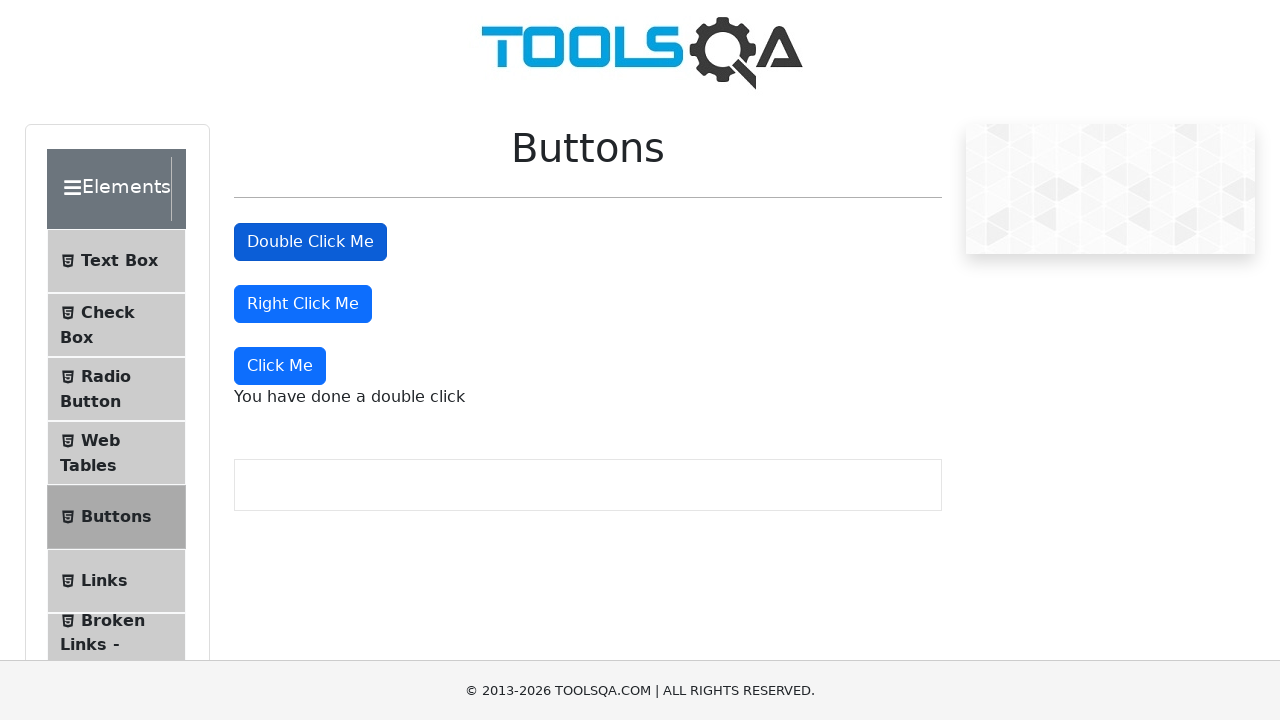

Right-clicked the right-click button at (303, 304) on #rightClickBtn
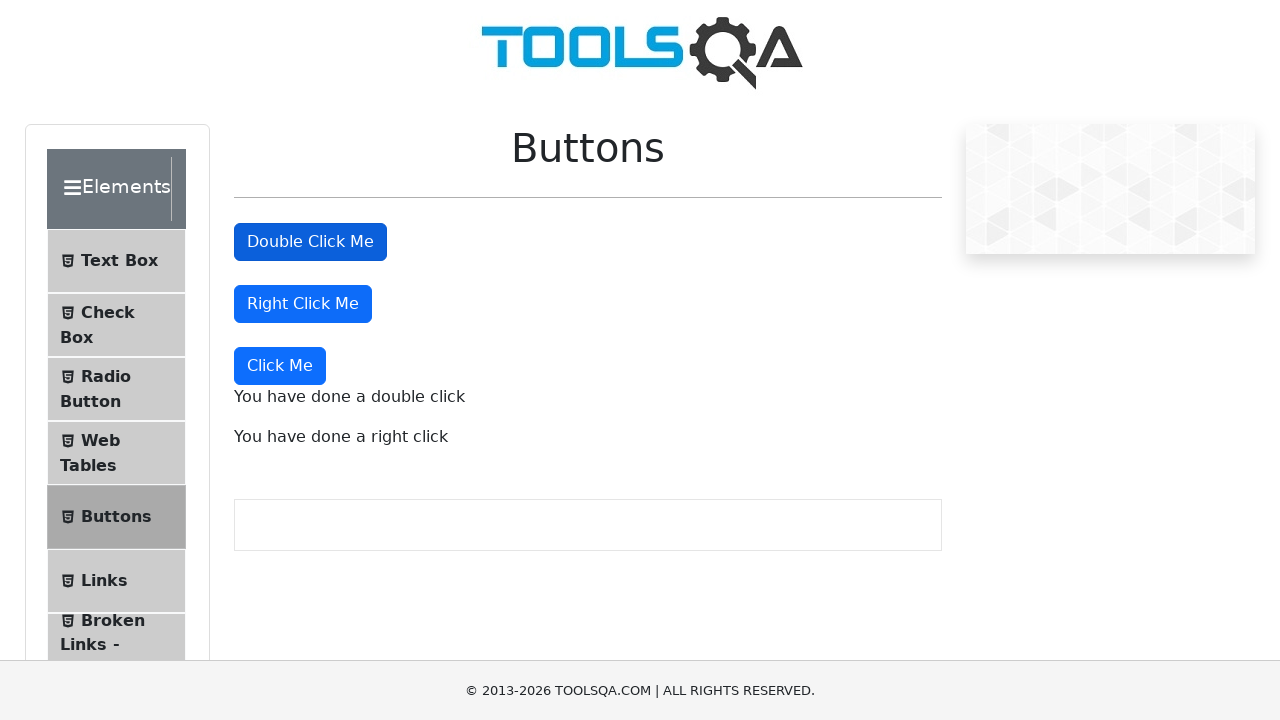

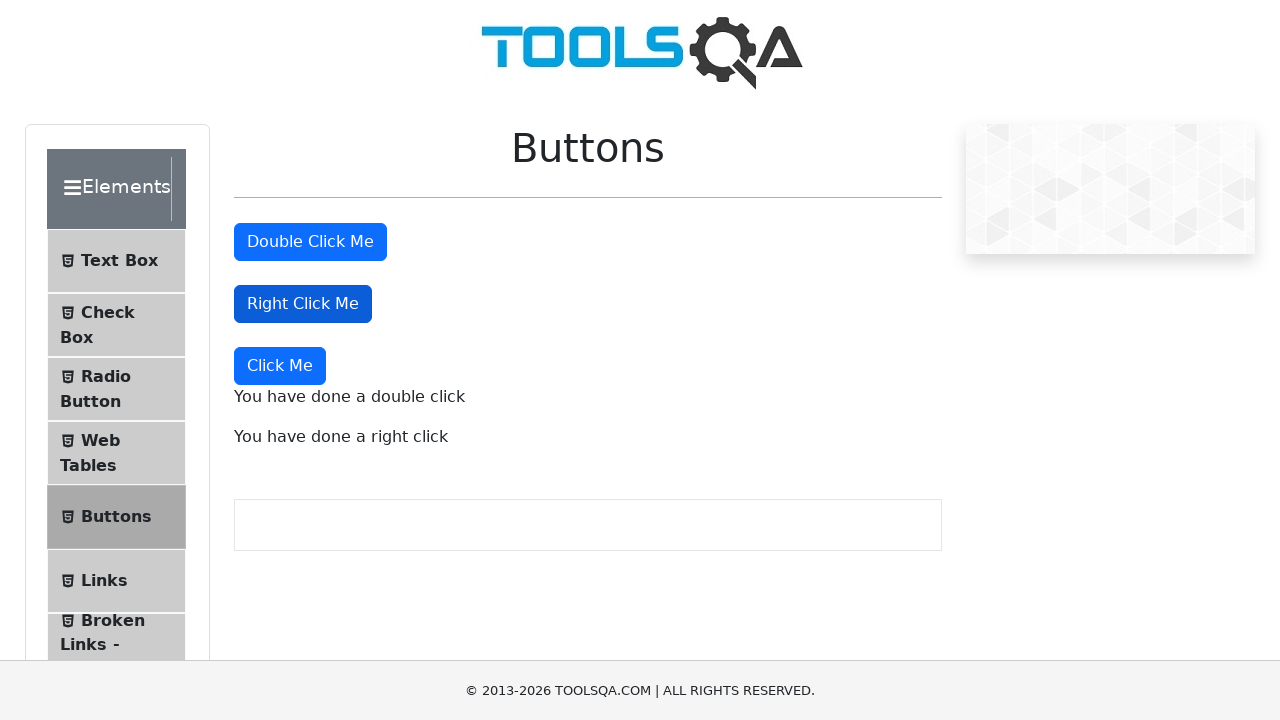